Tests dropdown selection functionality on a student registration form by selecting day, month, and year values from birthday dropdown menus

Starting URL: https://www.automationtestinginsider.com/2019/08/student-registration-form.html

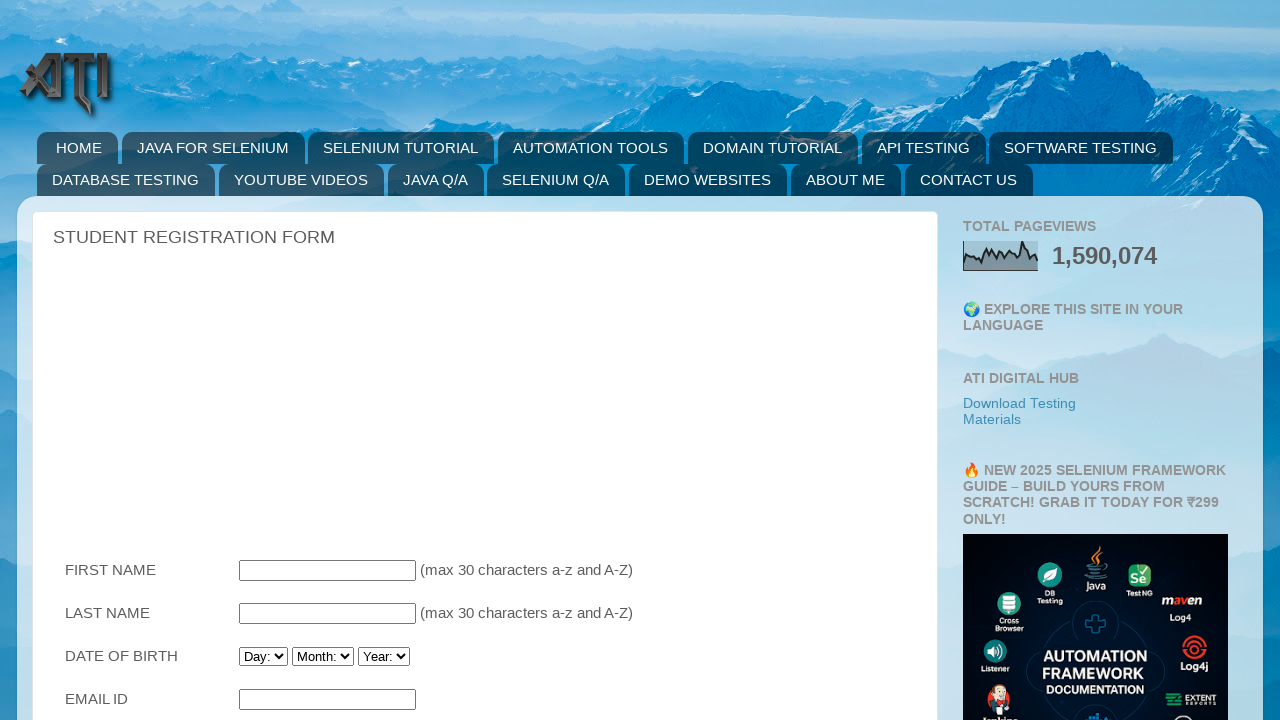

Navigated to student registration form page
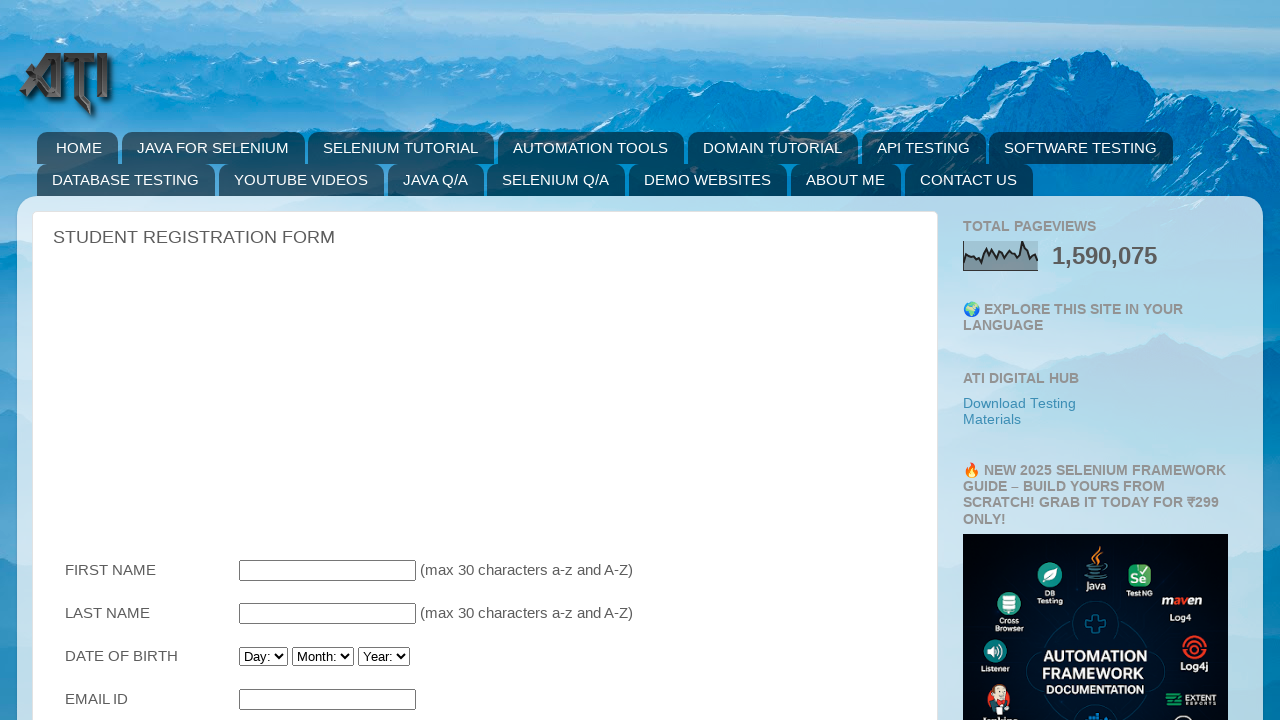

Selected day from birthday dropdown using index 5 on #Birthday_Day
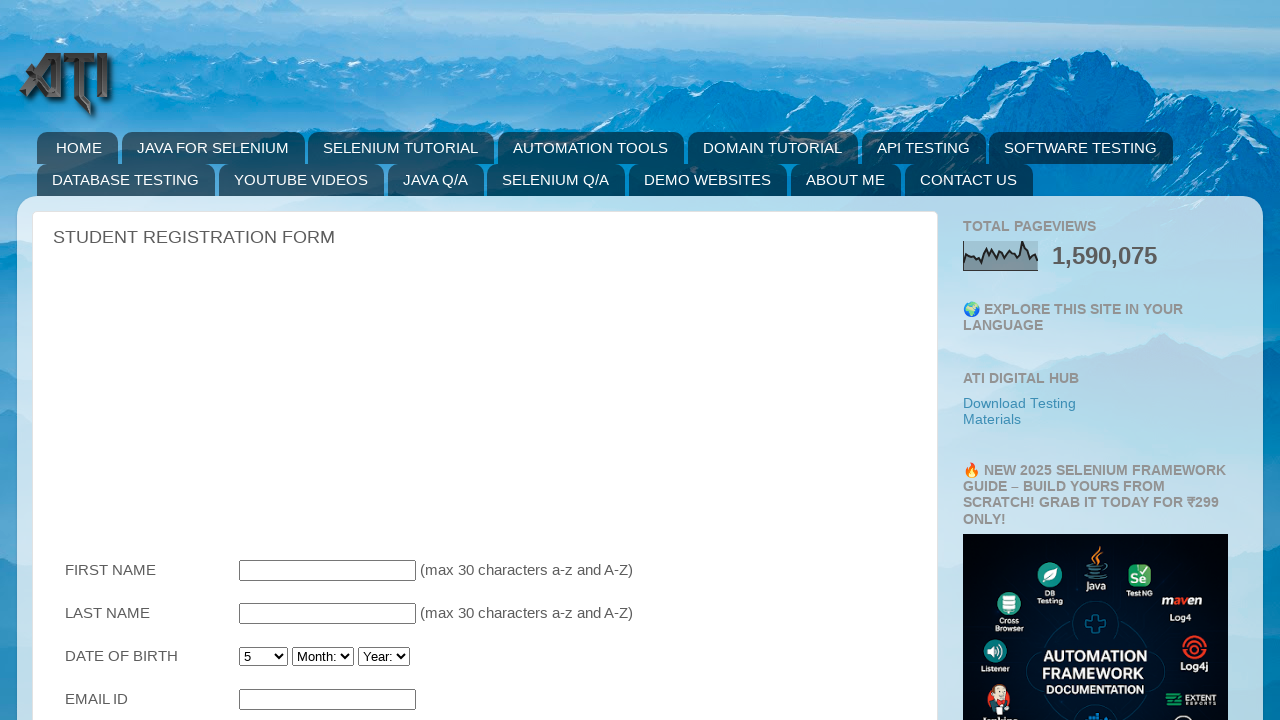

Selected July from birthday month dropdown on #Birthday_Month
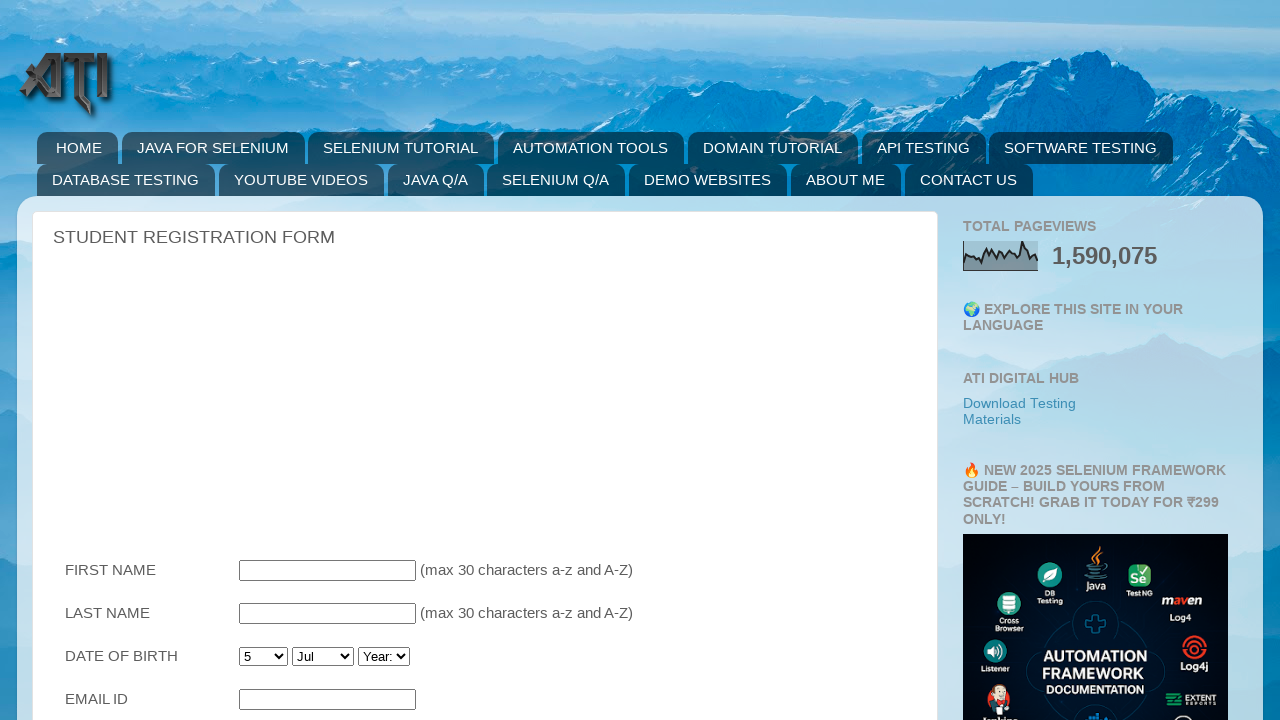

Selected 2011 from birthday year dropdown on #Birthday_Year
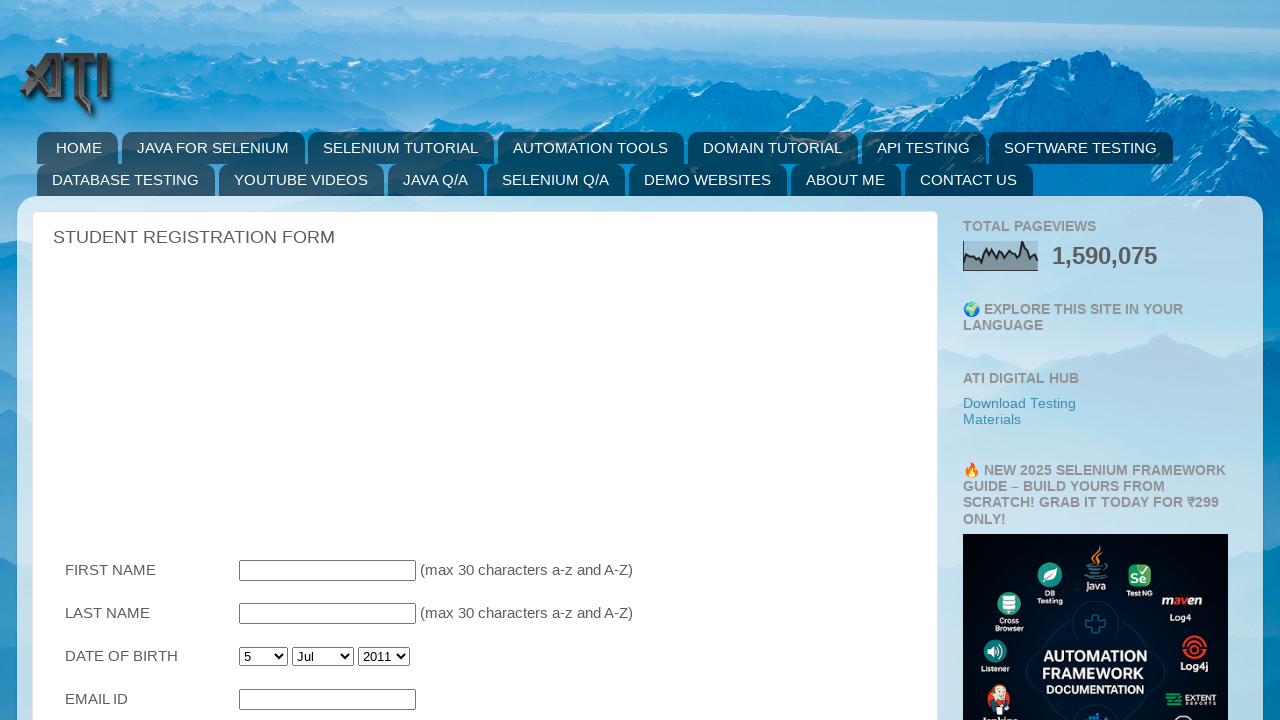

Waited for dropdown selections to be processed
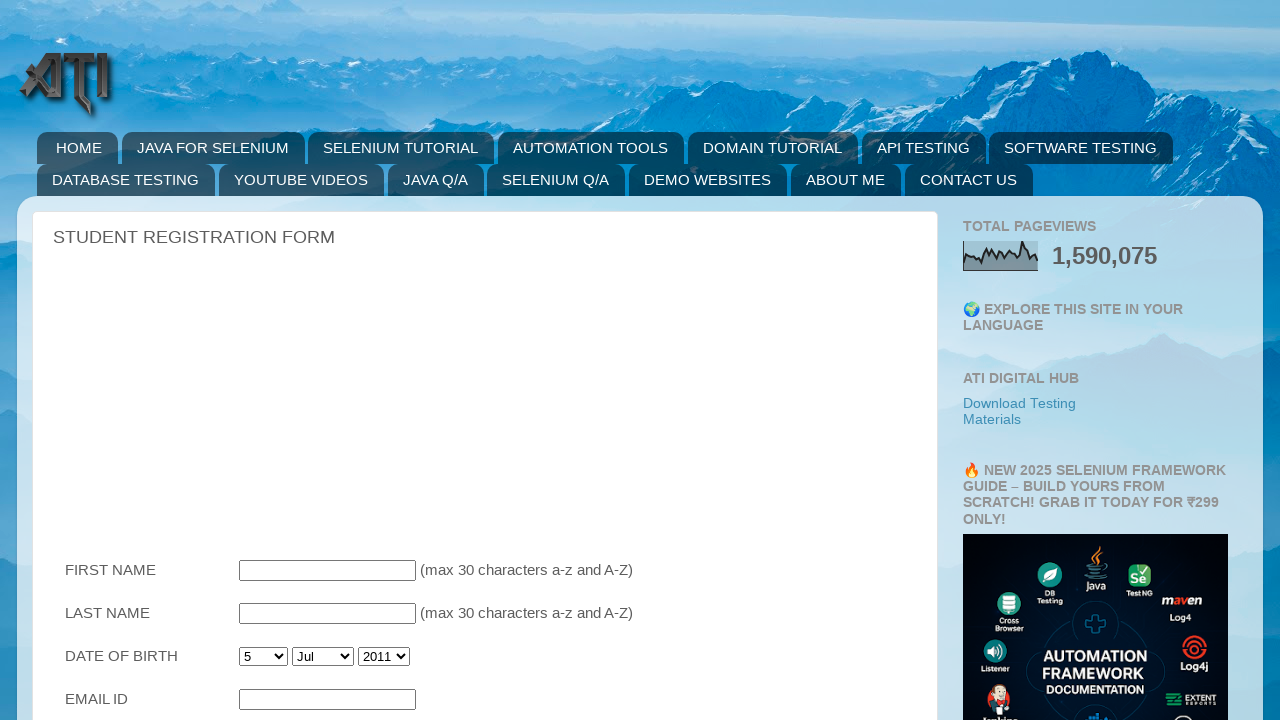

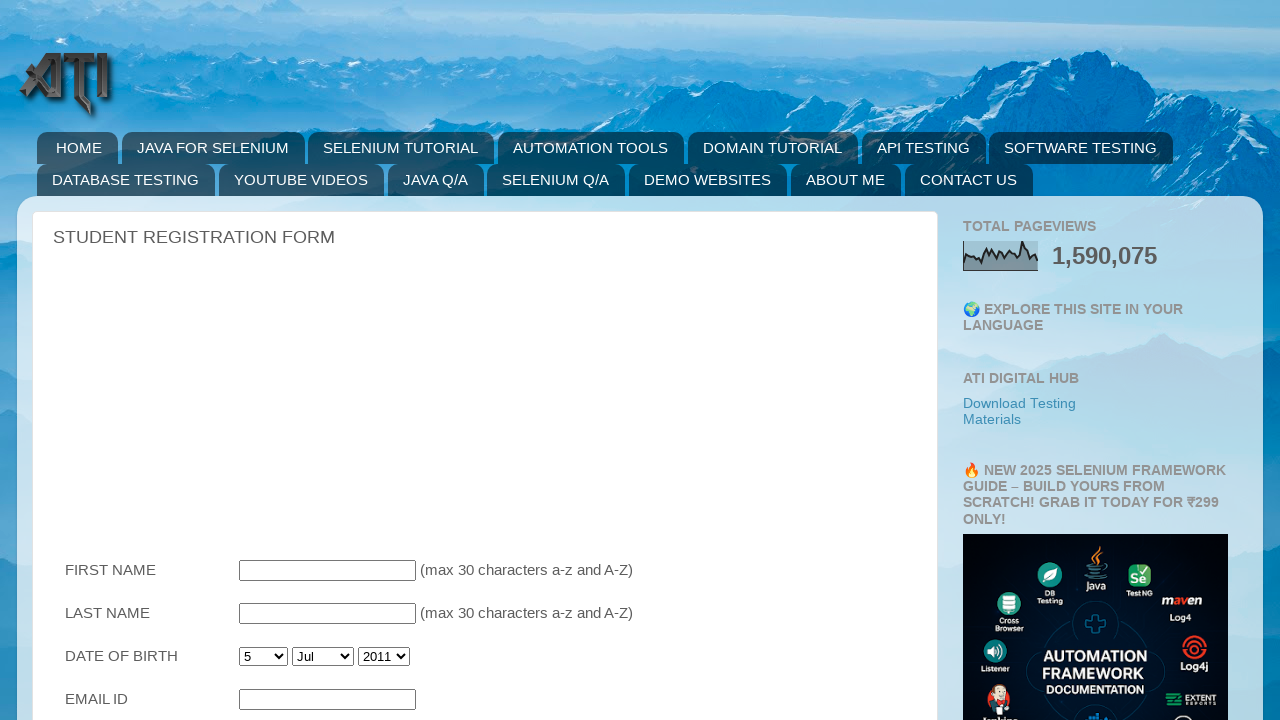